Tests navigation to the WebDriverIO documentation by clicking the "Get Started" button on the homepage and verifying the resulting page header displays "getting started"

Starting URL: https://webdriver.io/

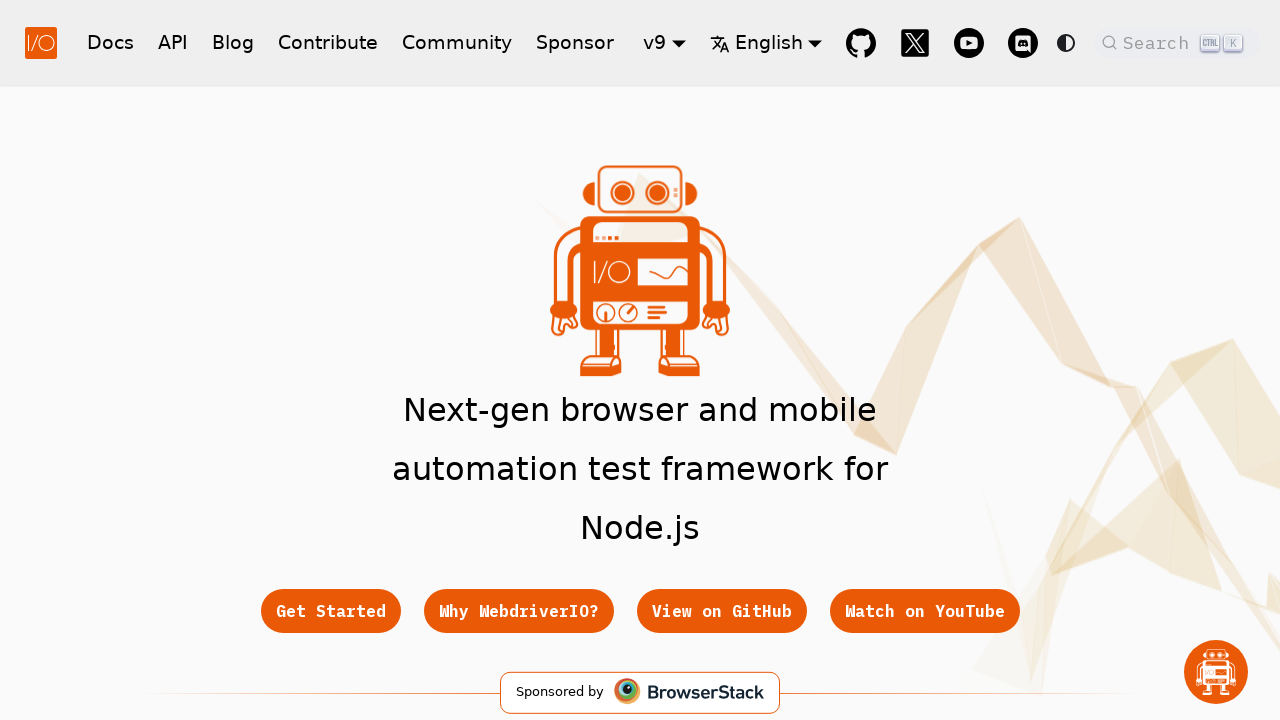

Located the Get Started button
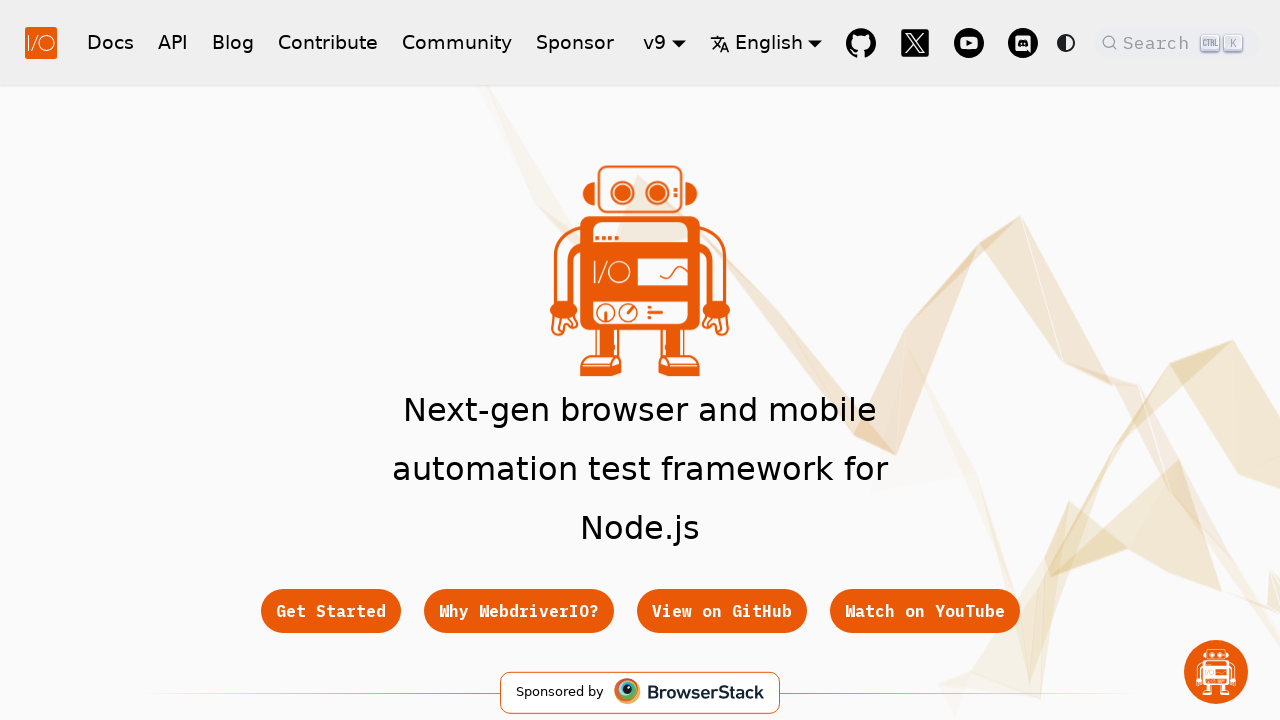

Get Started button is visible
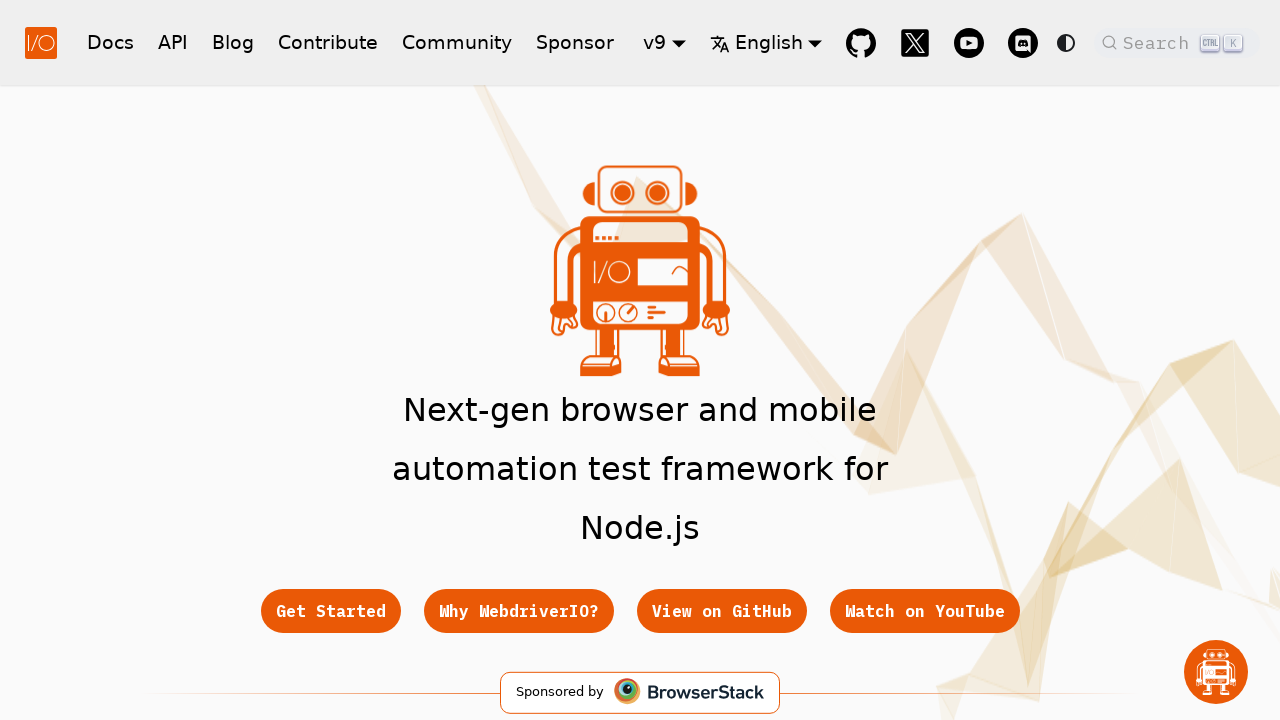

Clicked the Get Started button to navigate to documentation at (330, 611) on div.buttons_pzbO a:first-child
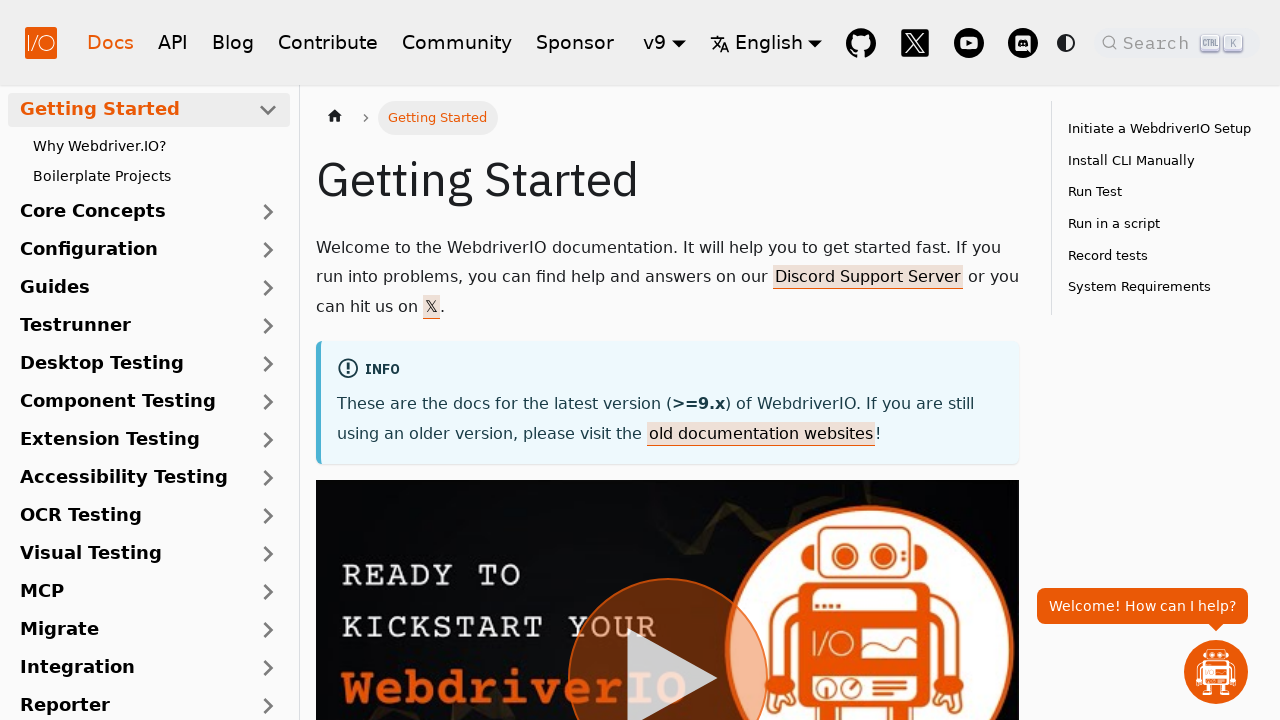

Page header (h1) element loaded
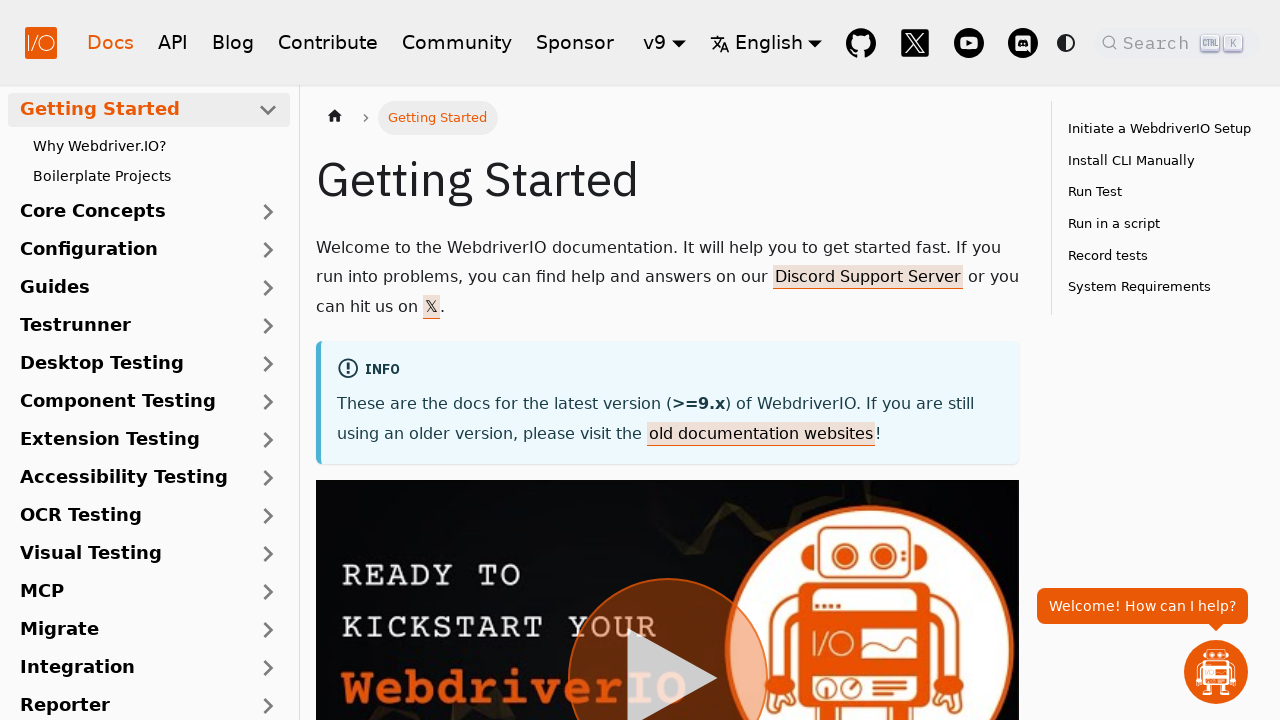

Retrieved header text: 'Getting Started'
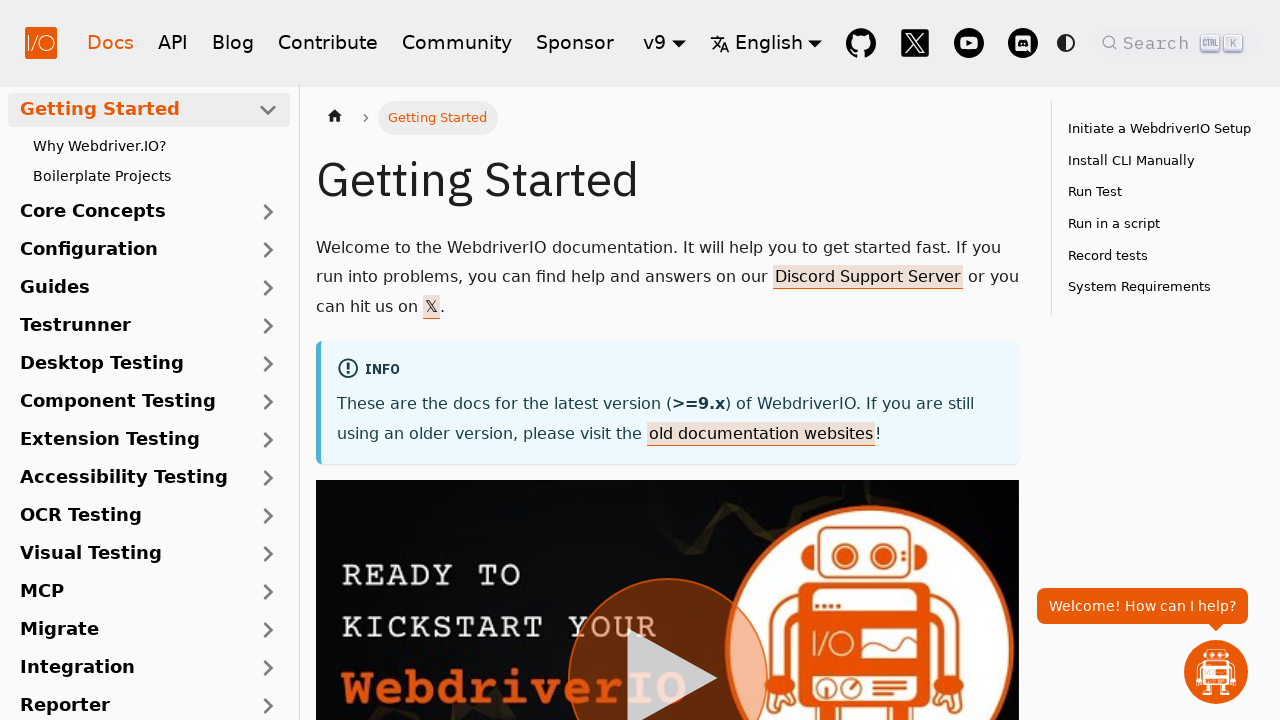

Verified header text matches 'getting started'
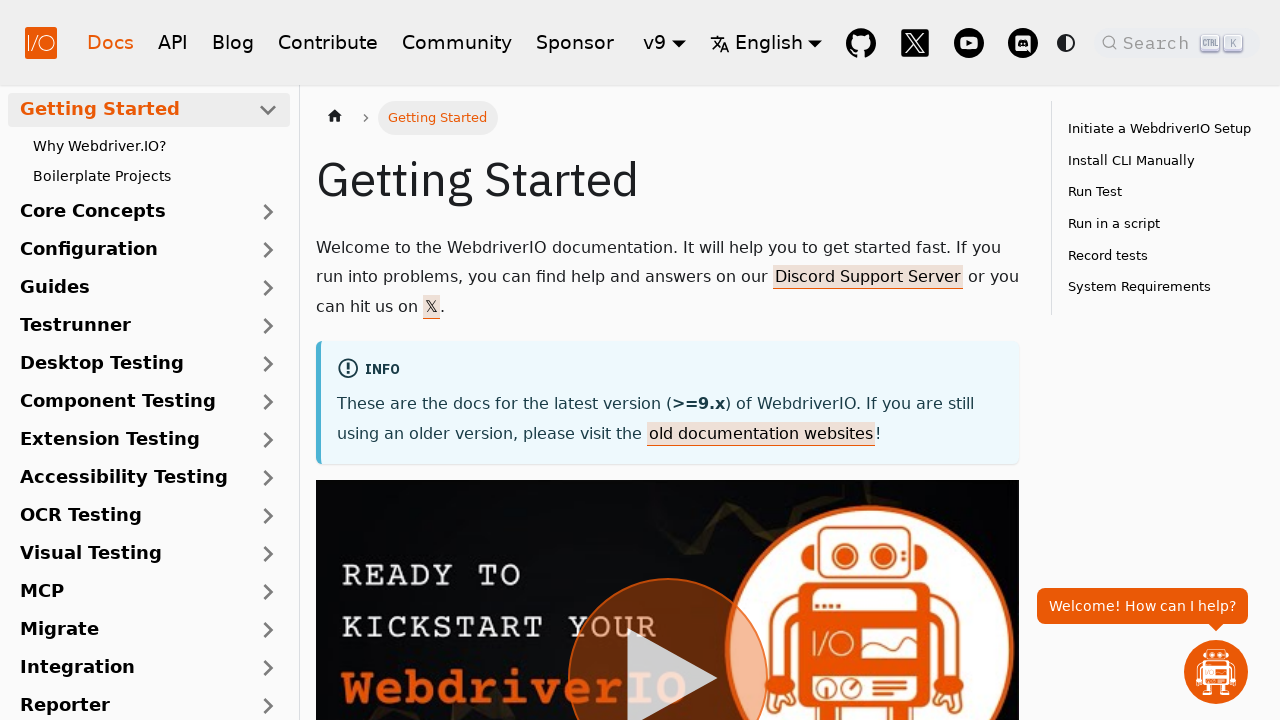

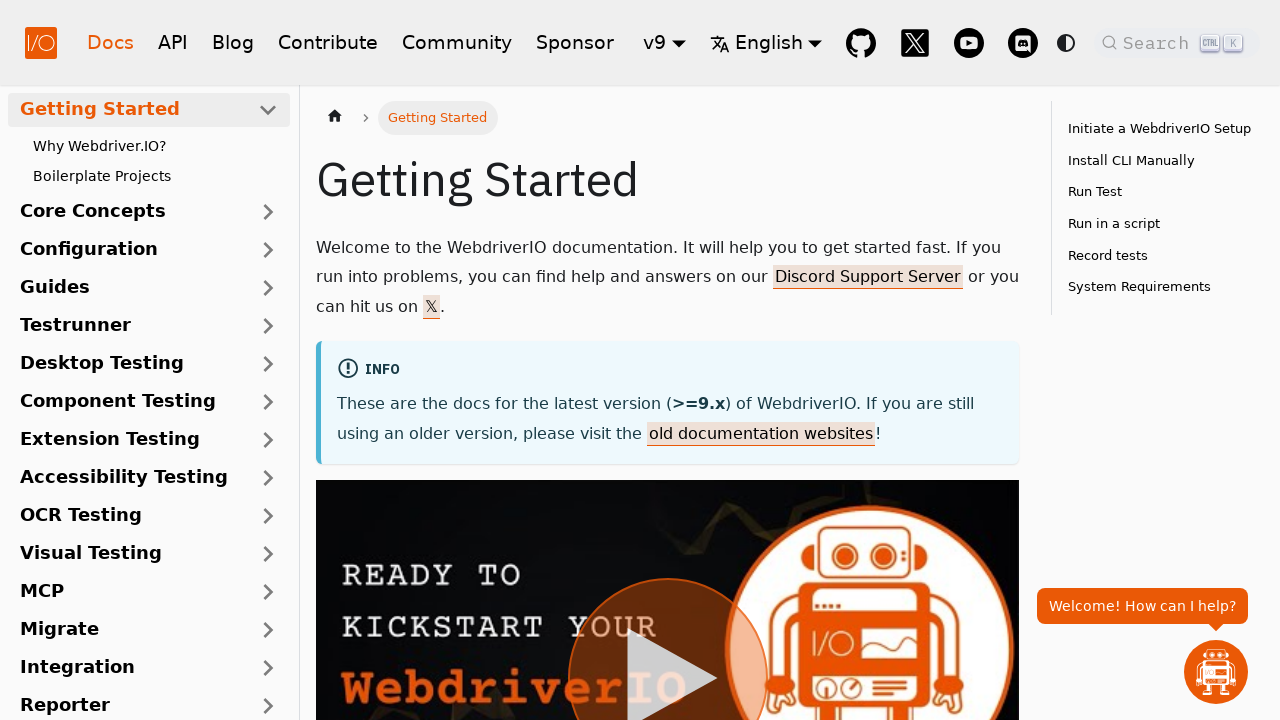